Tests that the Clear completed button is displayed when there are completed items

Starting URL: https://demo.playwright.dev/todomvc

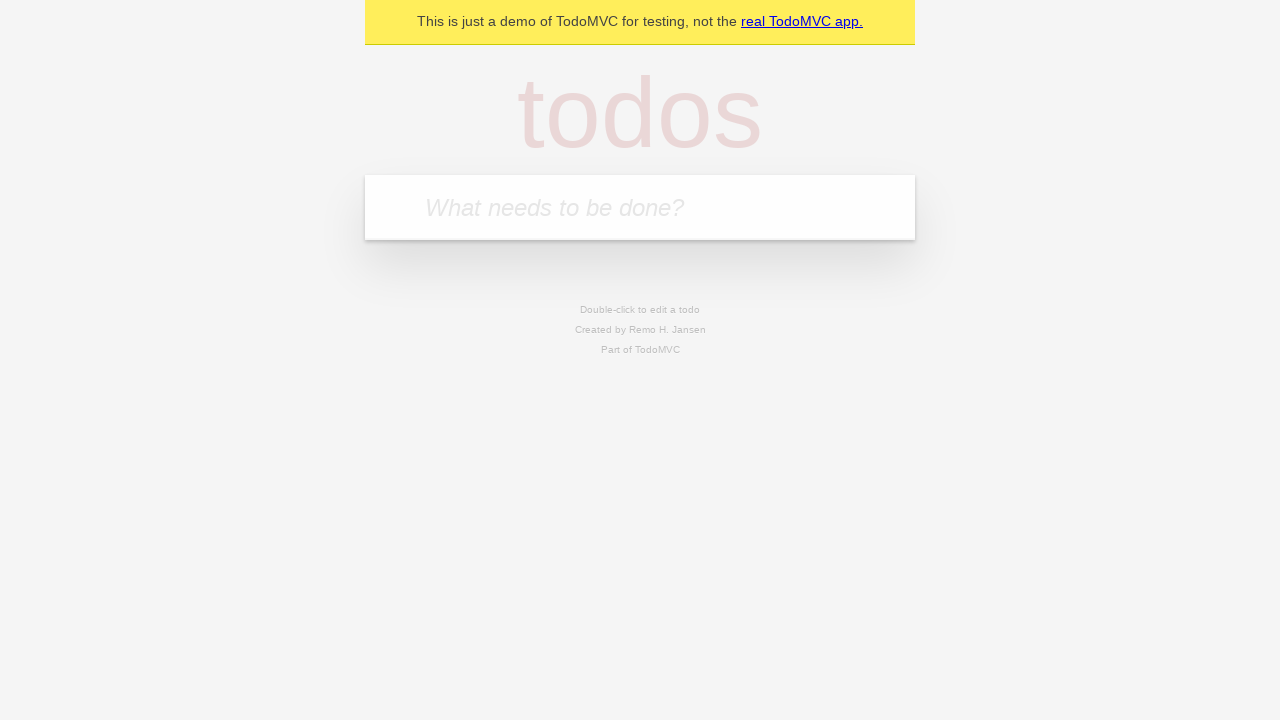

Filled todo input with 'buy some cheese' on internal:attr=[placeholder="What needs to be done?"i]
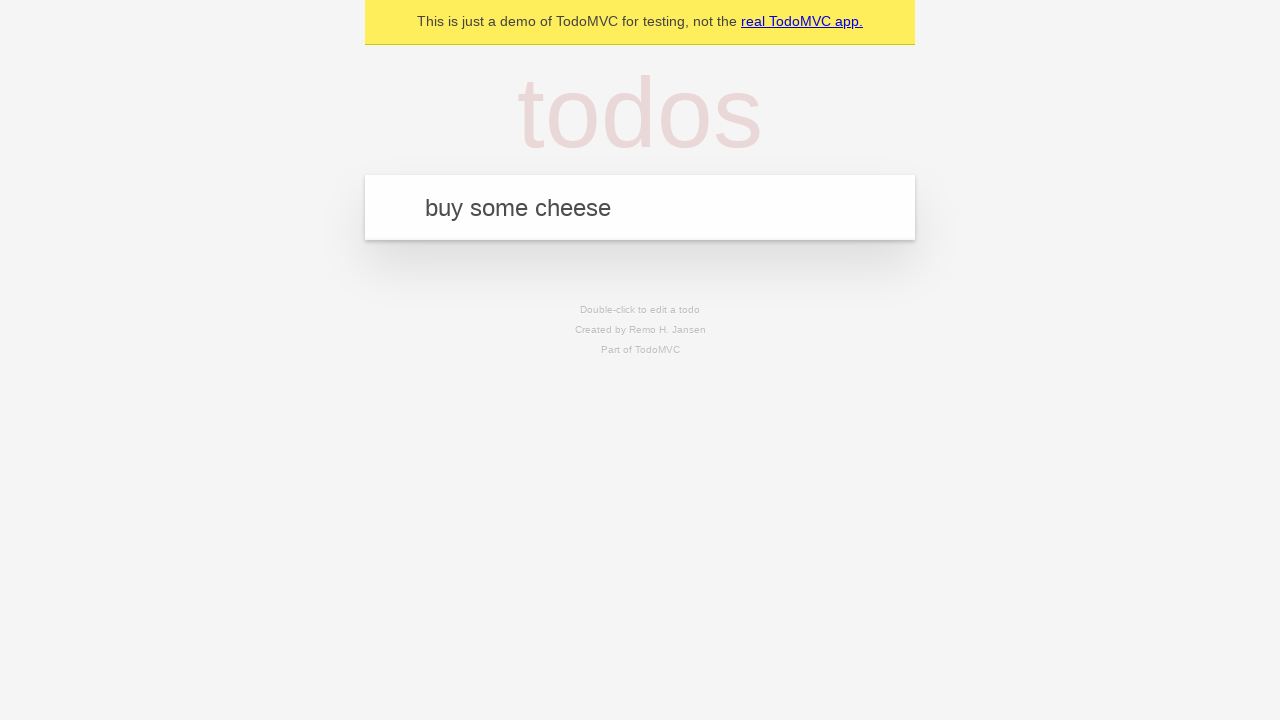

Pressed Enter to create todo 'buy some cheese' on internal:attr=[placeholder="What needs to be done?"i]
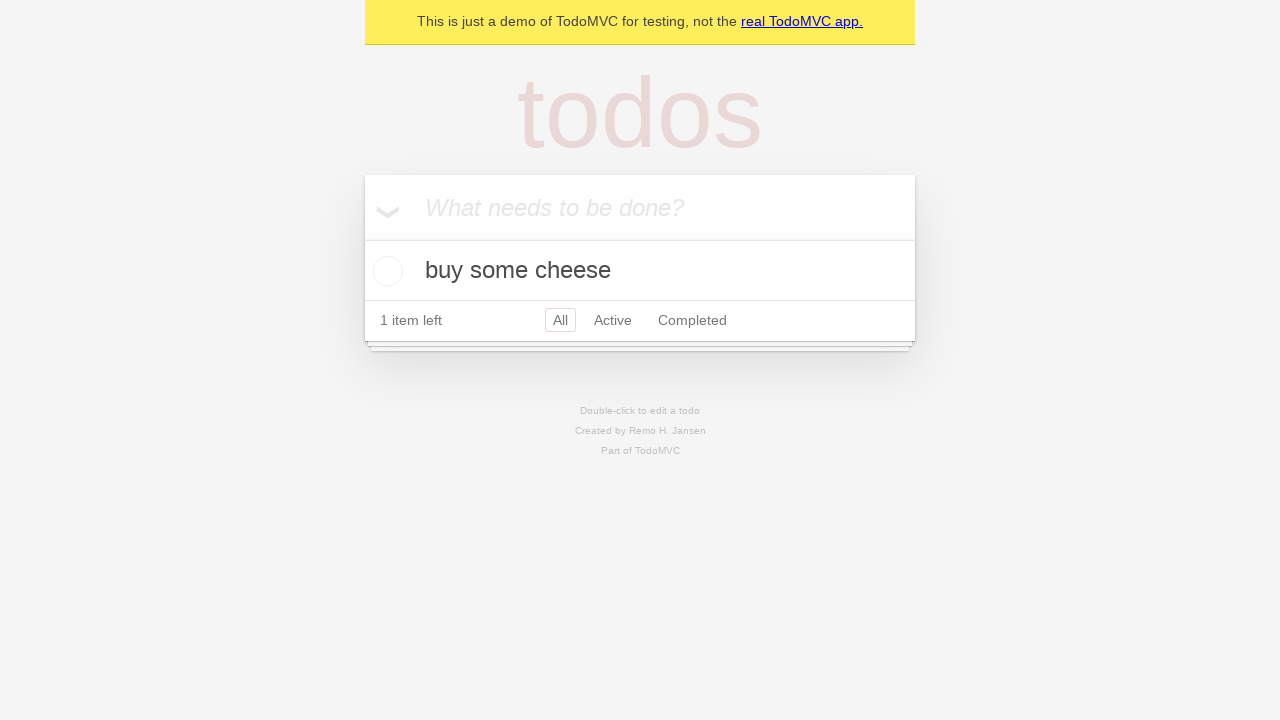

Filled todo input with 'feed the cat' on internal:attr=[placeholder="What needs to be done?"i]
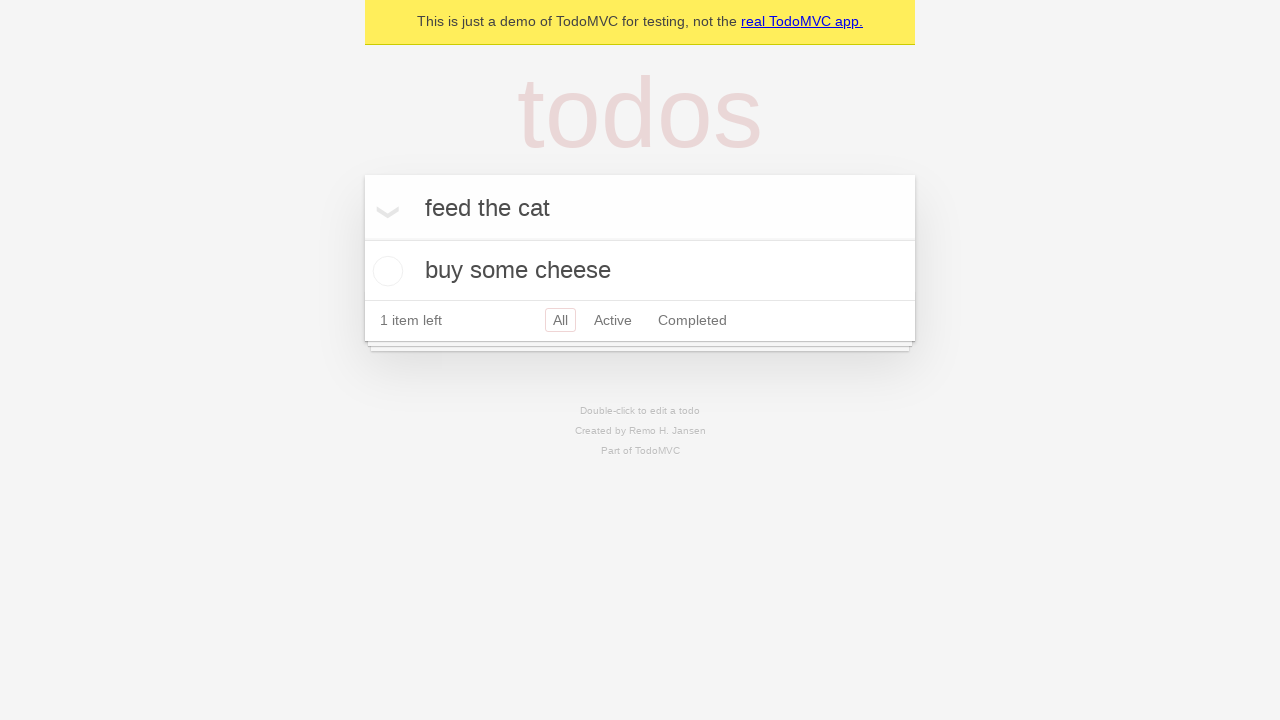

Pressed Enter to create todo 'feed the cat' on internal:attr=[placeholder="What needs to be done?"i]
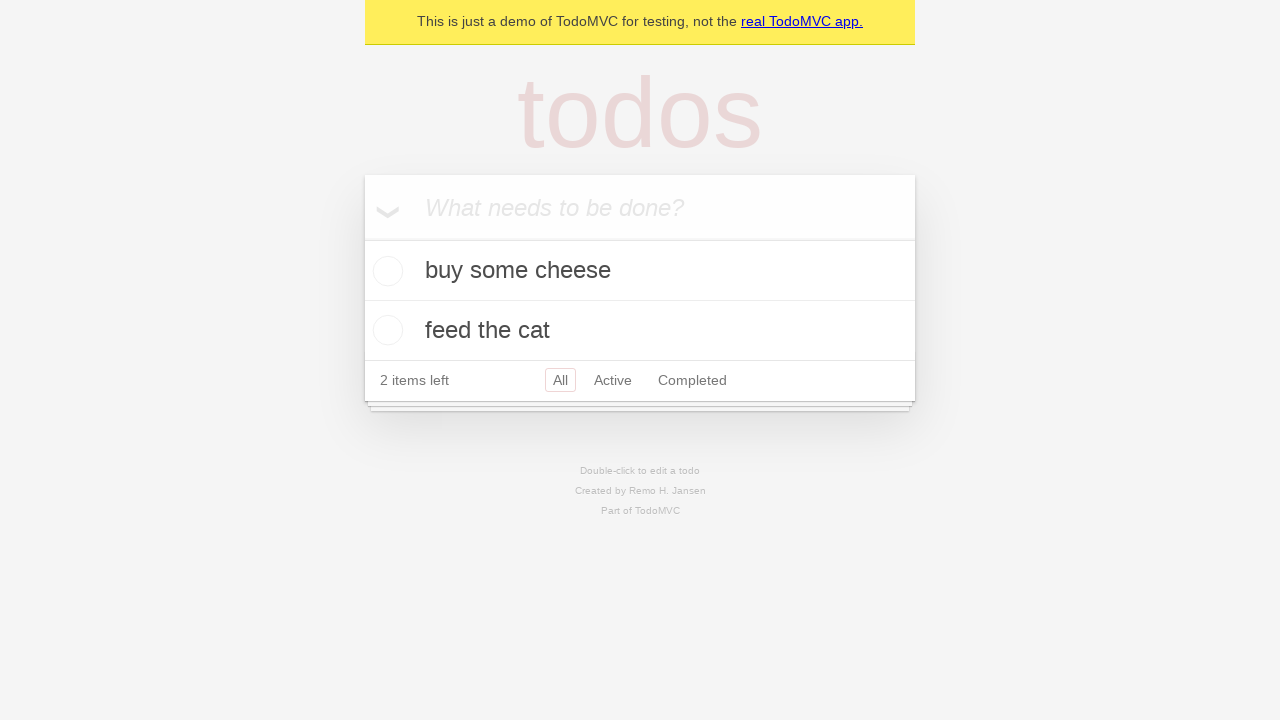

Filled todo input with 'book a doctors appointment' on internal:attr=[placeholder="What needs to be done?"i]
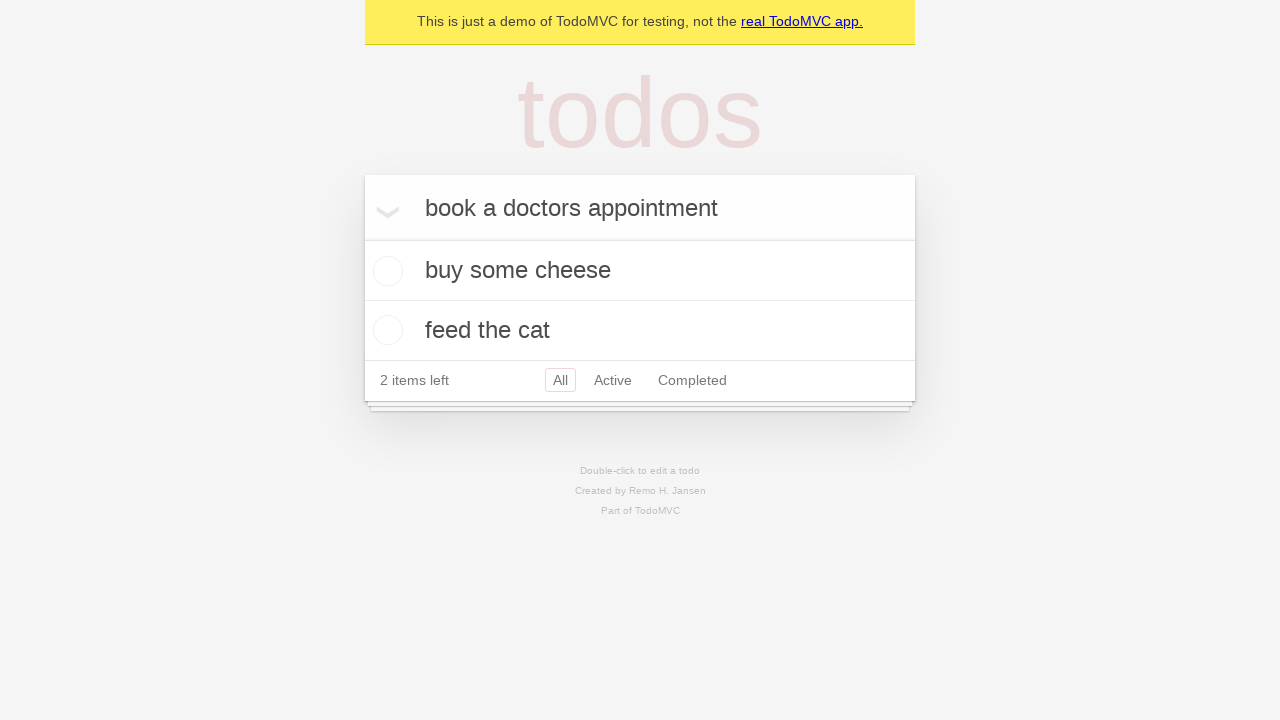

Pressed Enter to create todo 'book a doctors appointment' on internal:attr=[placeholder="What needs to be done?"i]
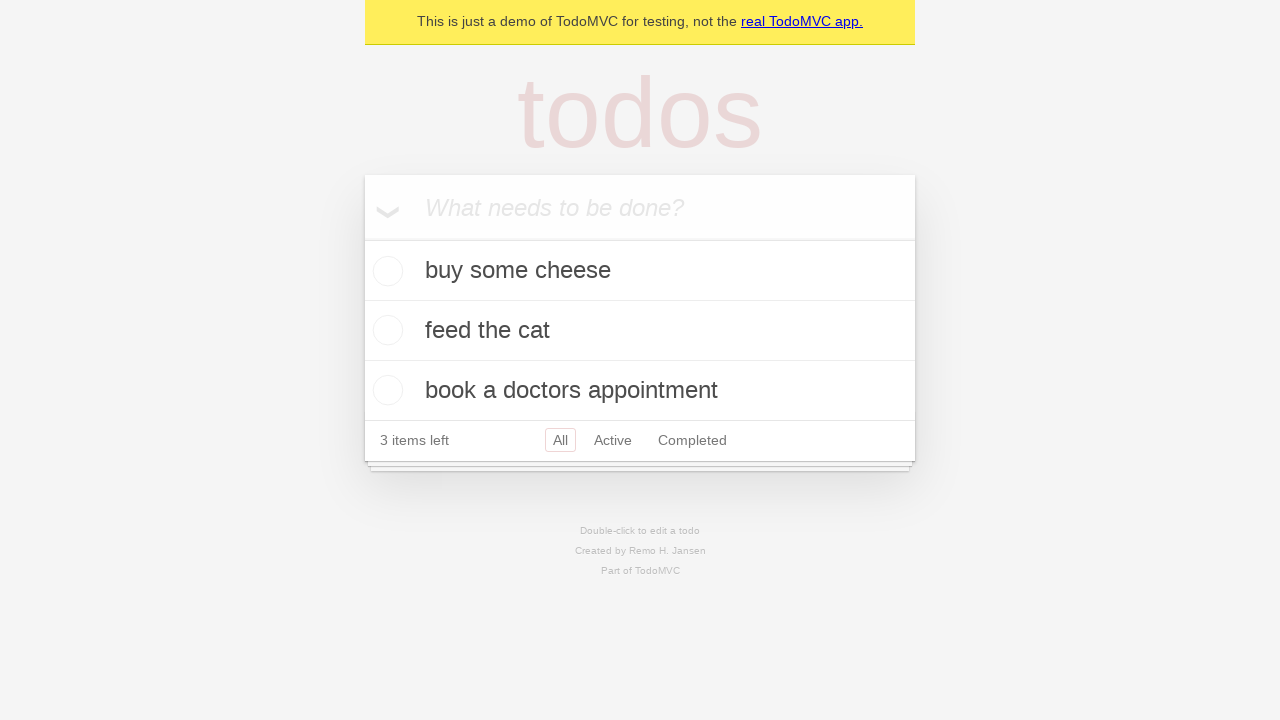

Waited for todo items to be visible
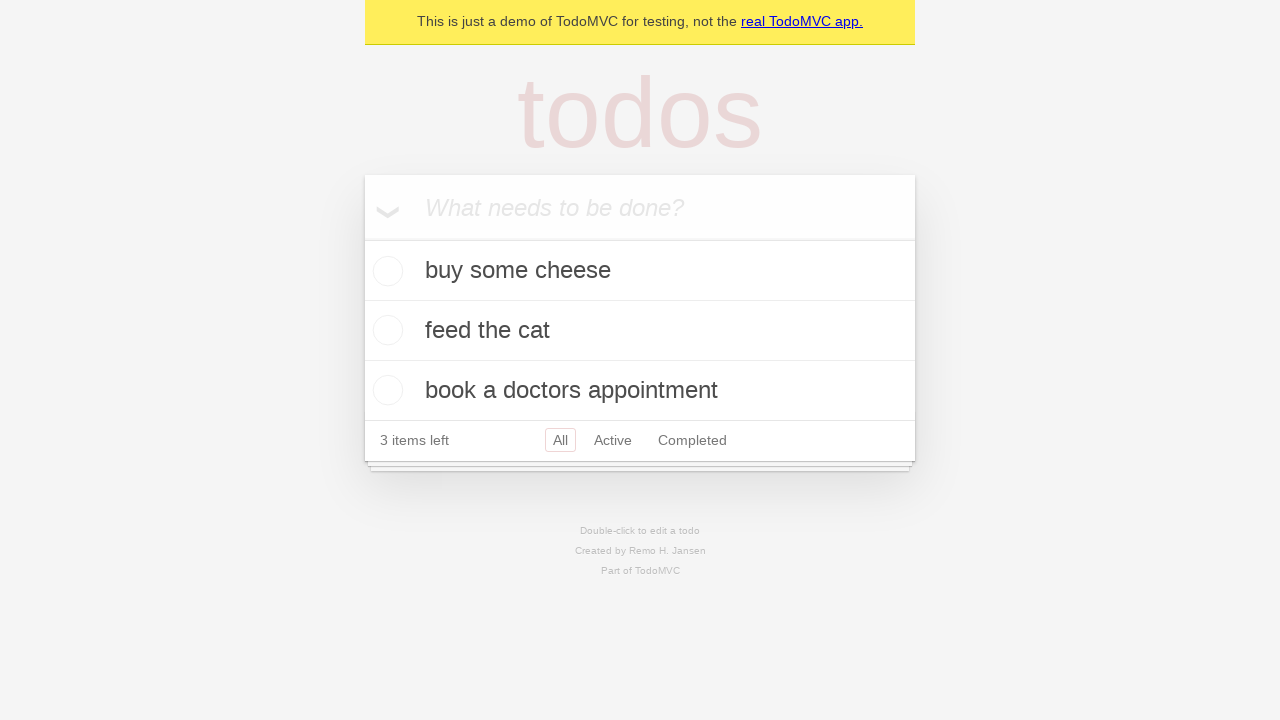

Checked the first todo item as completed at (385, 271) on .todo-list li .toggle >> nth=0
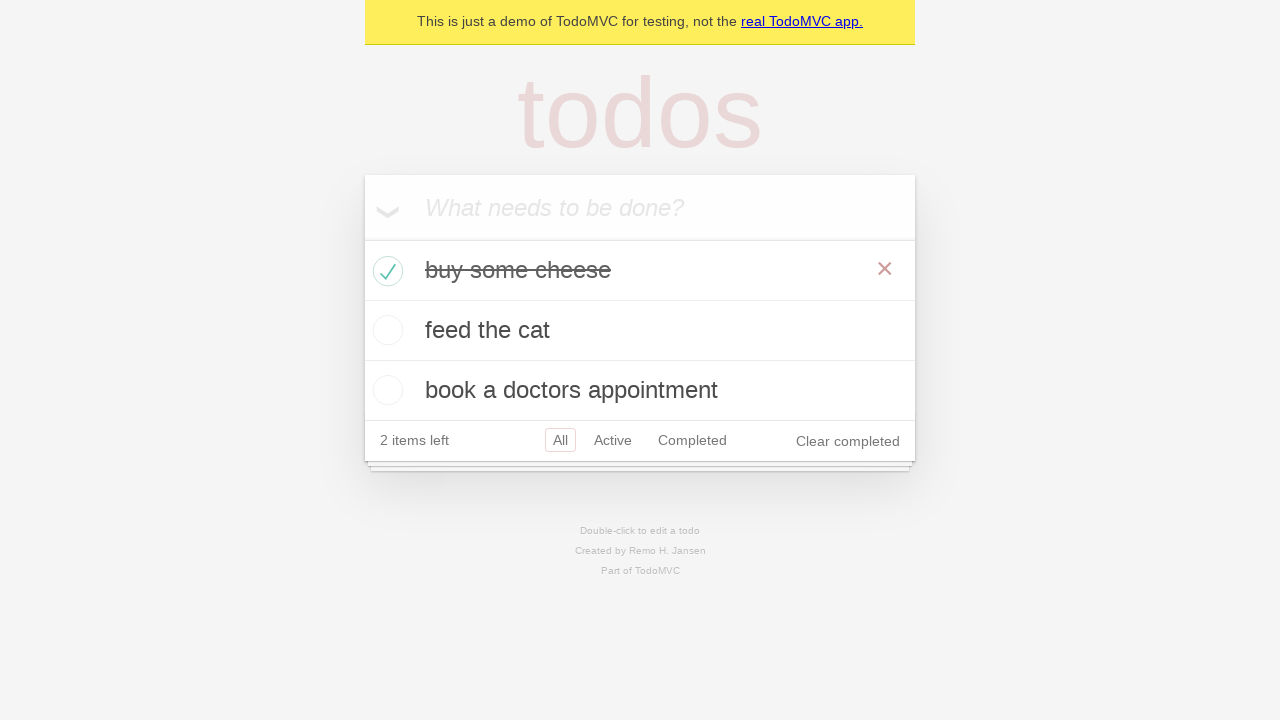

Clear completed button is now displayed
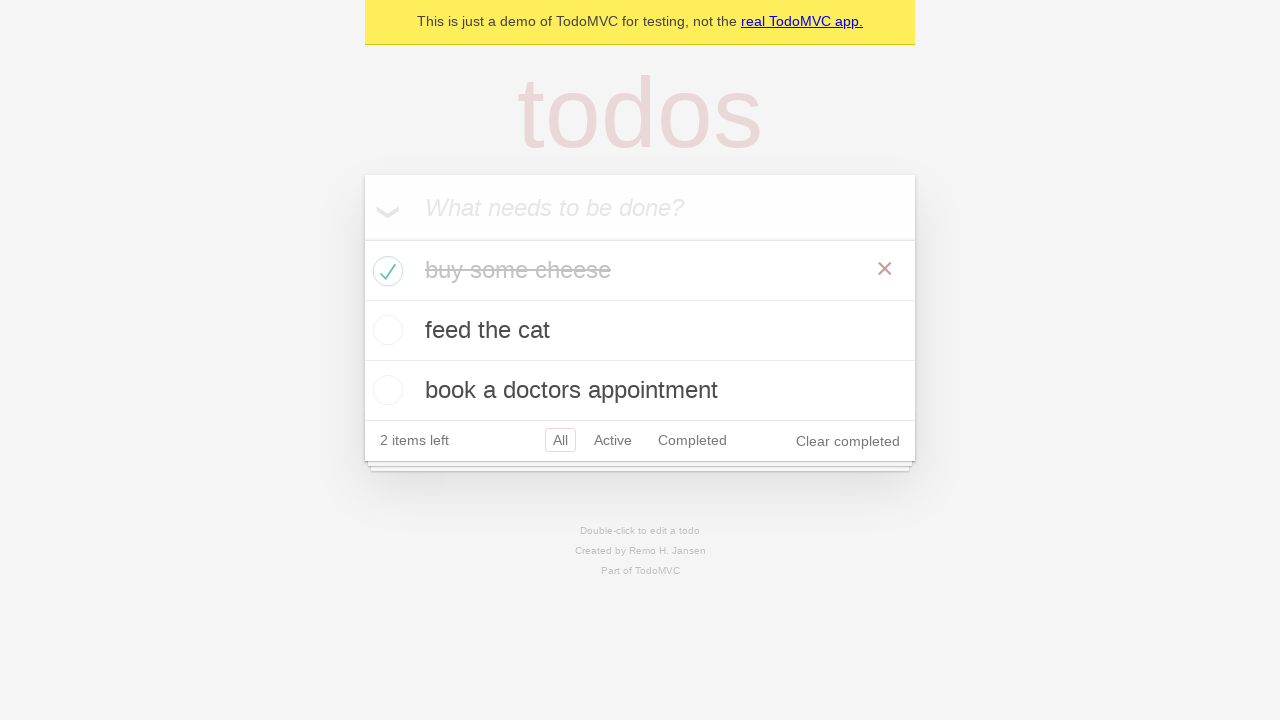

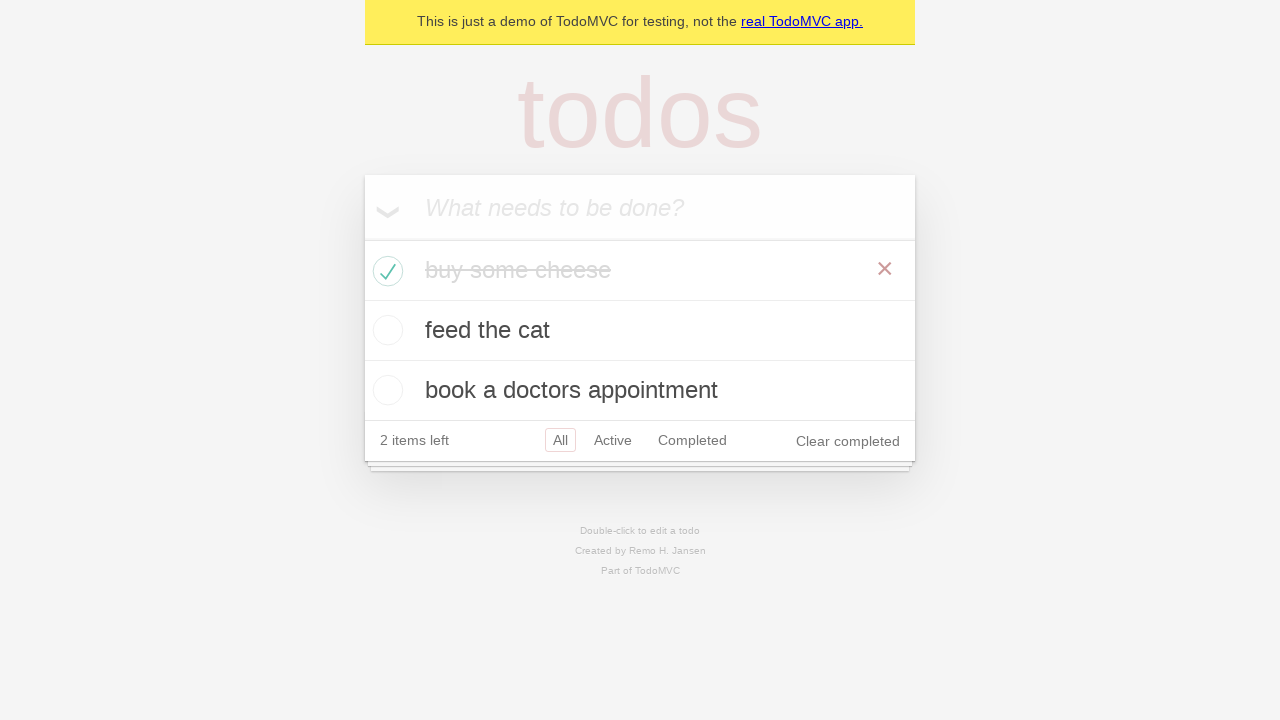